Navigates to the Python.org homepage and verifies that the upcoming events section is present and loaded

Starting URL: https://www.python.org/

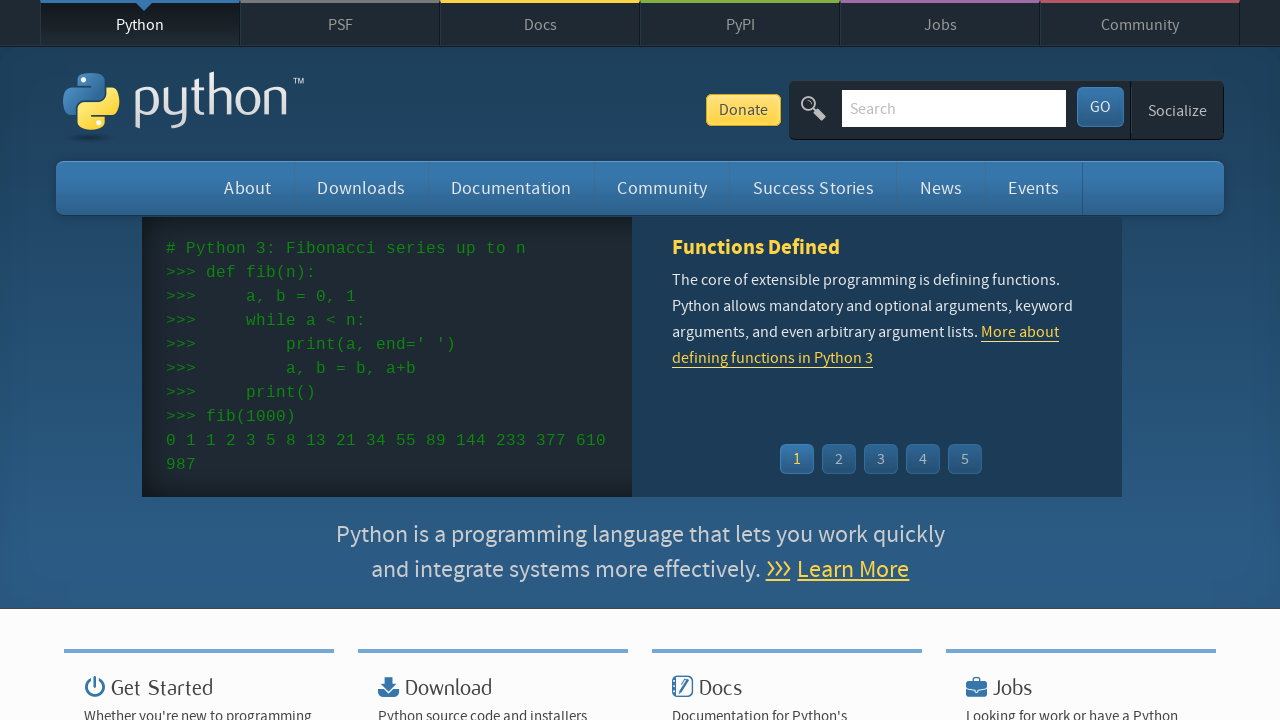

Navigated to Python.org homepage
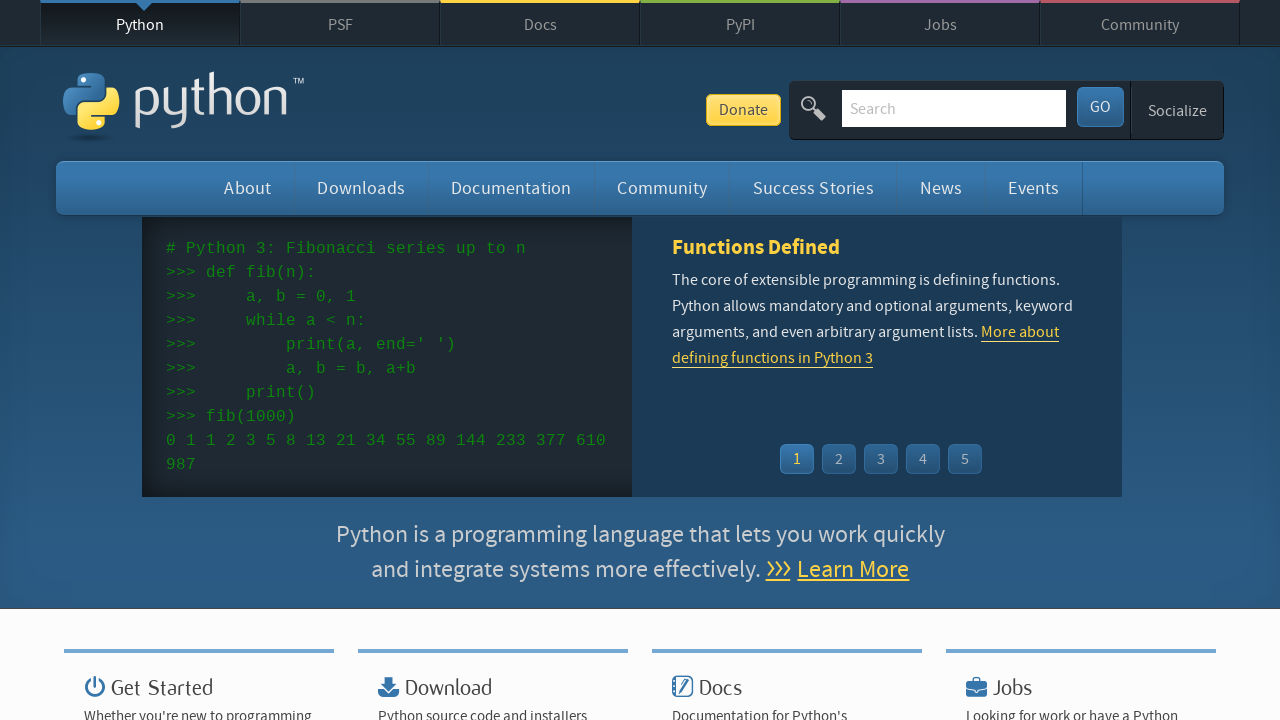

Waited for upcoming events section selector to be present
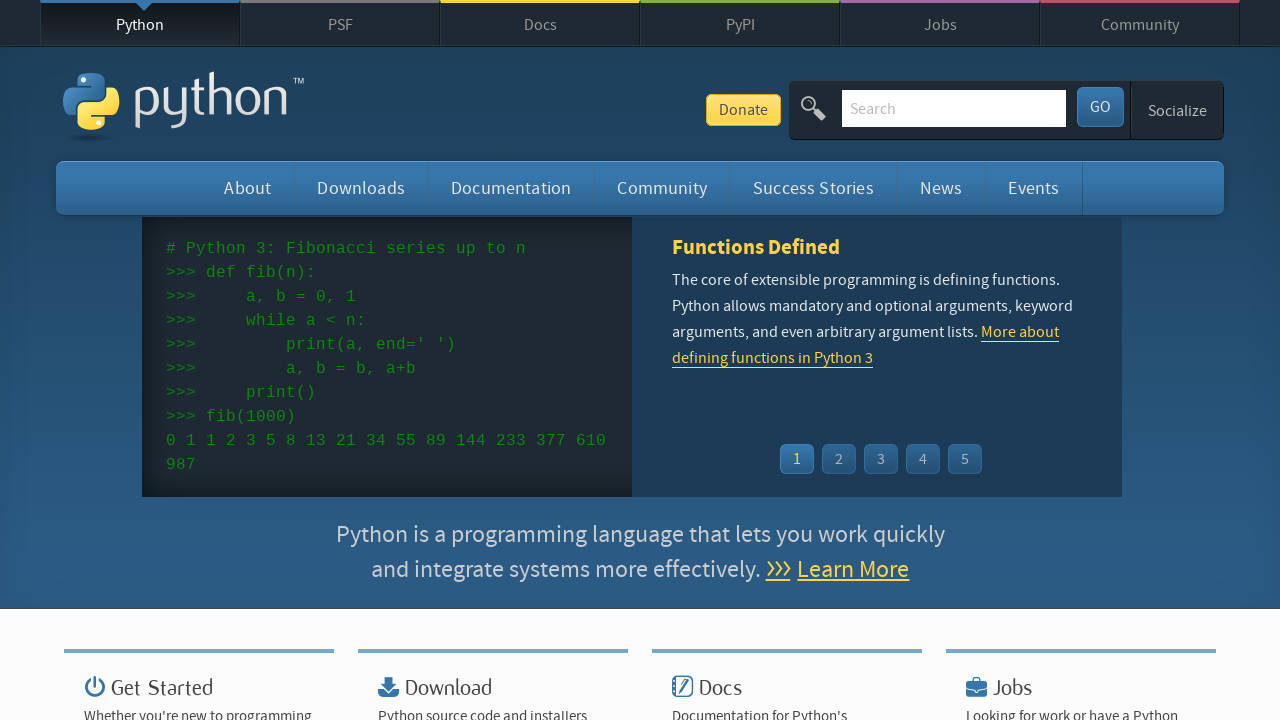

Located the upcoming events element
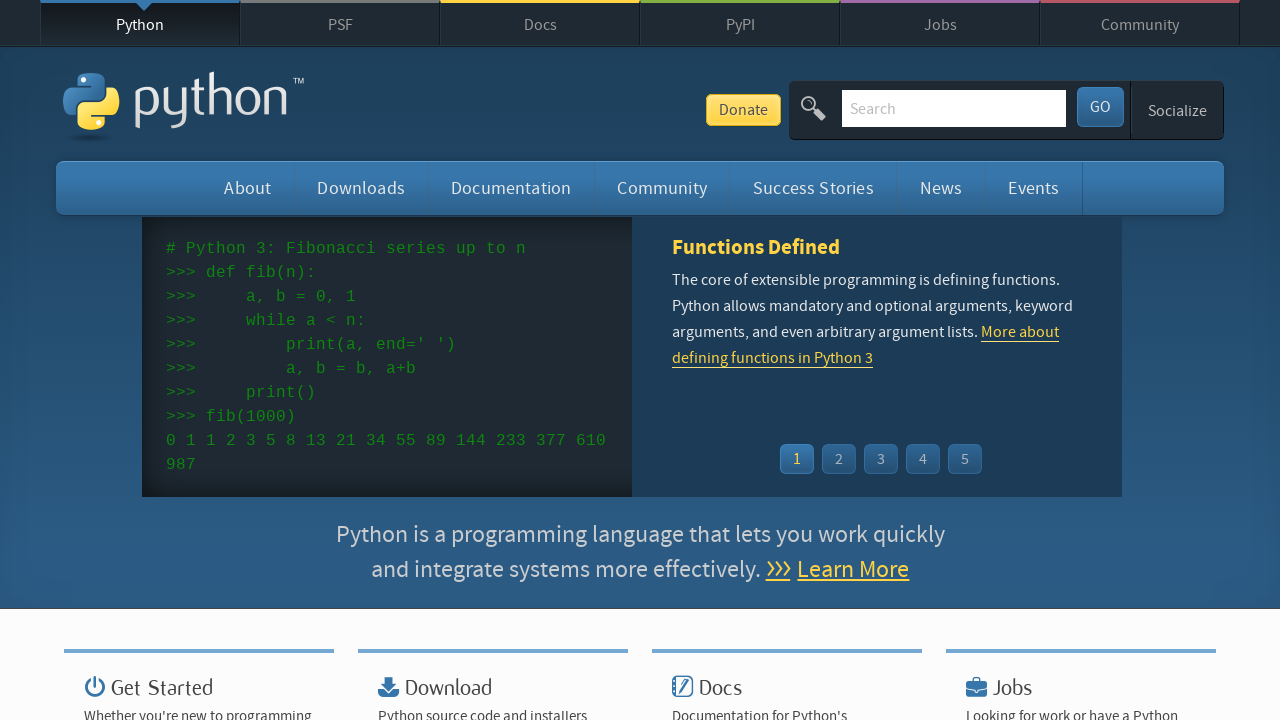

Verified that the upcoming events section is visible and loaded
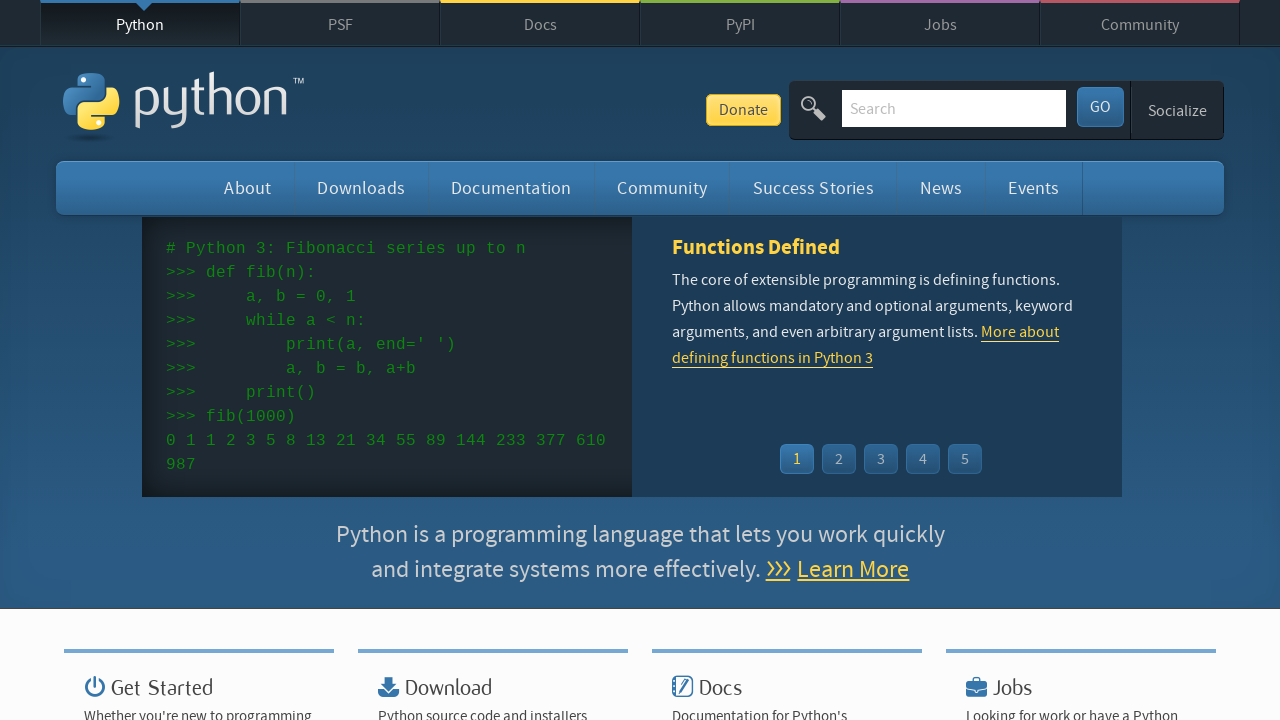

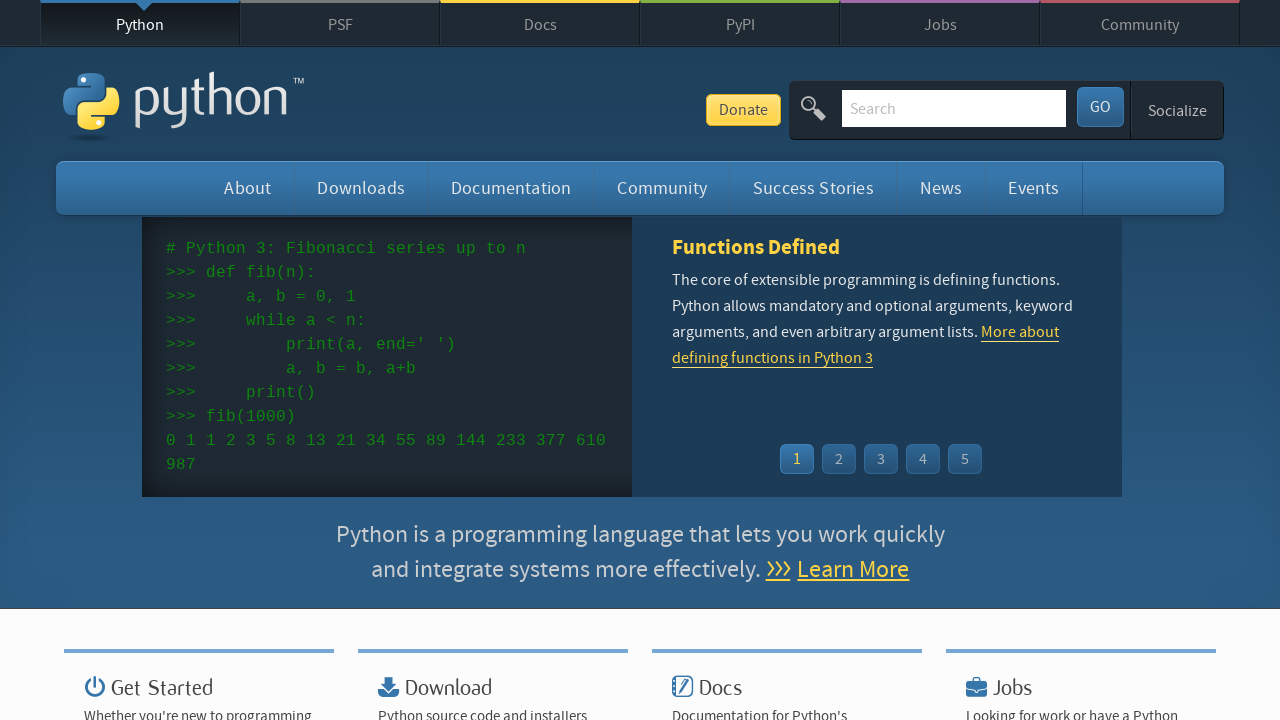